Tests dropdown selection functionality by selecting countries using different methods including visible text, value, index, and custom iteration

Starting URL: https://www.globalsqa.com/demo-site/select-dropdown-menu/

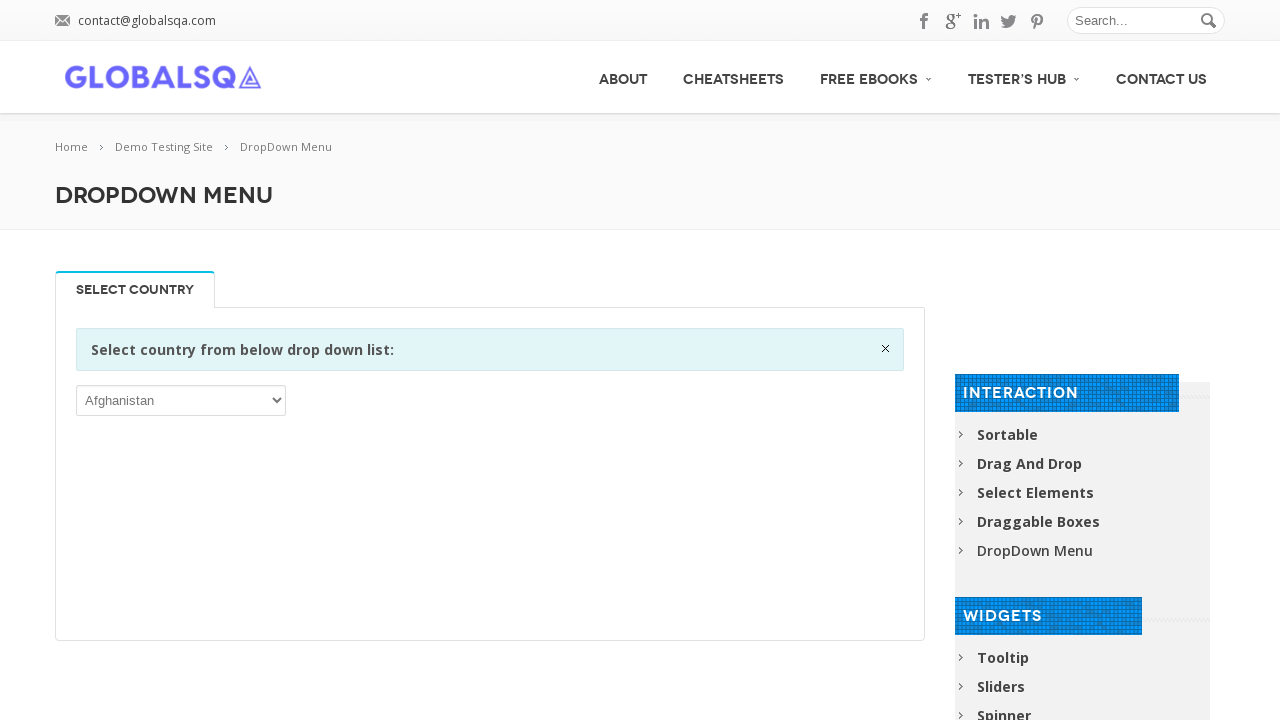

Selected 'Anguilla' from dropdown by visible text on //*[@id='post-2646']/div[2]/div/div/div/p/select
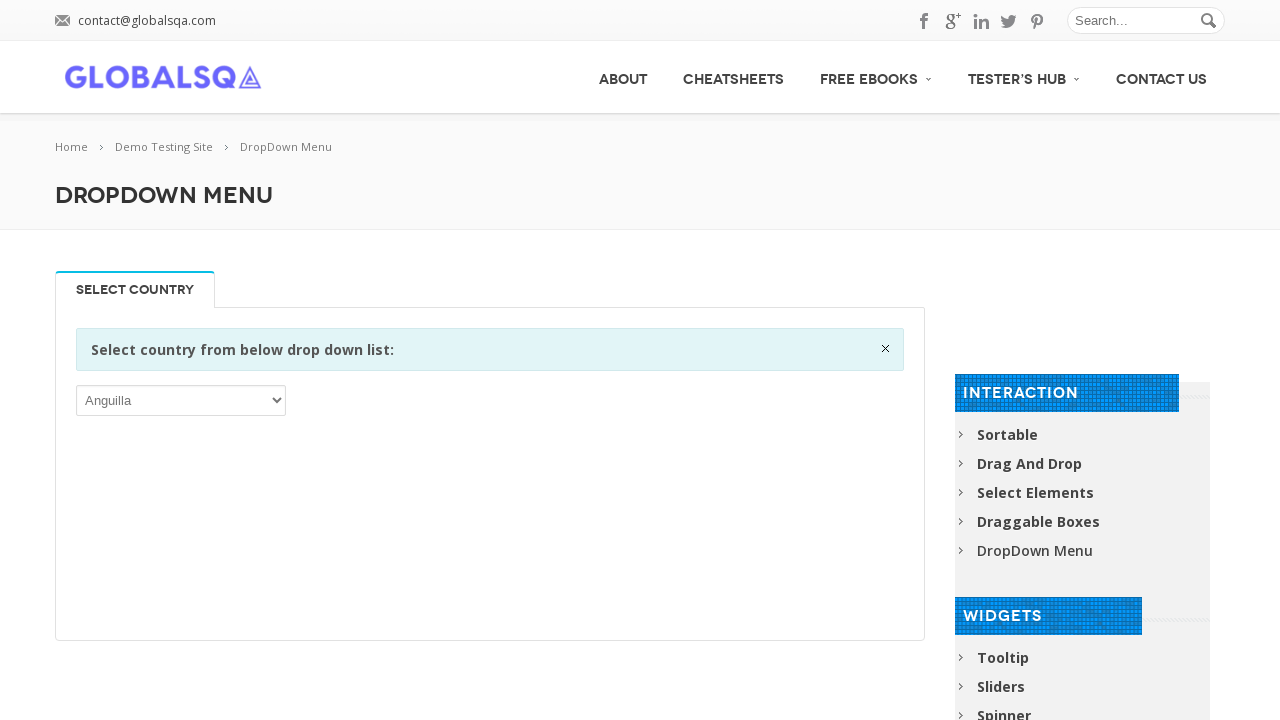

Selected country with value 'GUF' from dropdown on //*[@id='post-2646']/div[2]/div/div/div/p/select
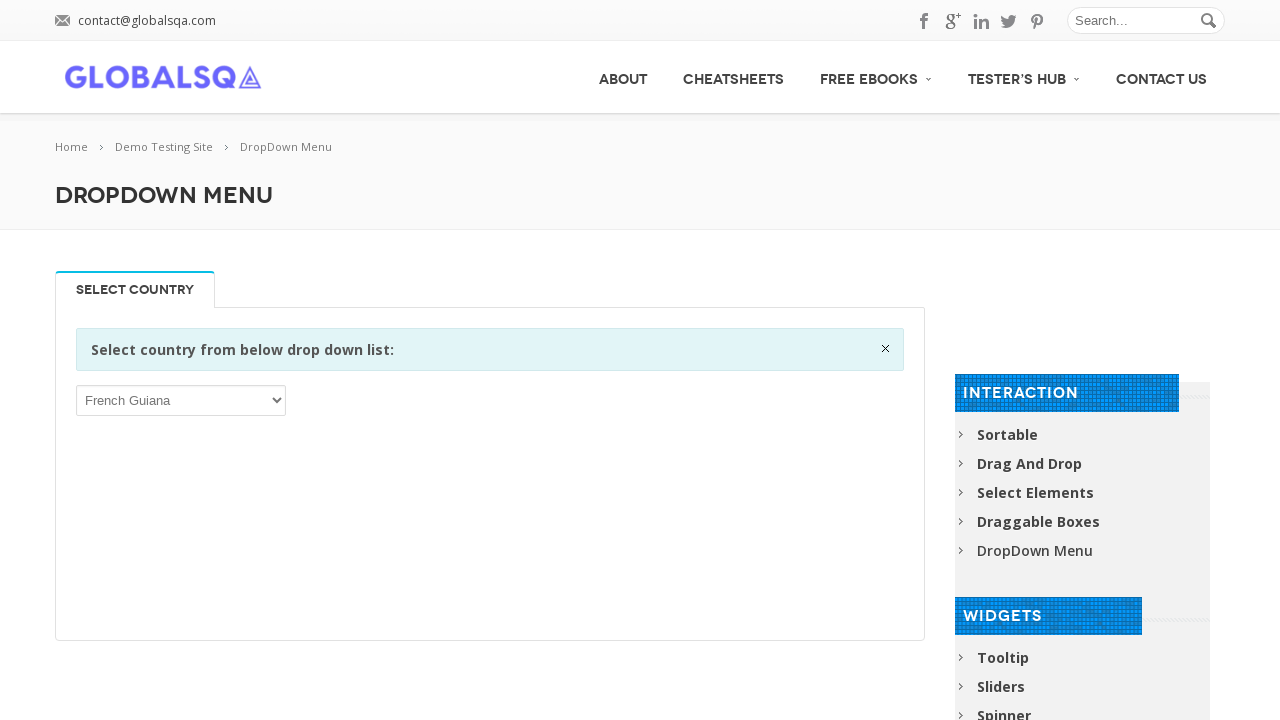

Selected 13th option from dropdown by index on //*[@id='post-2646']/div[2]/div/div/div/p/select
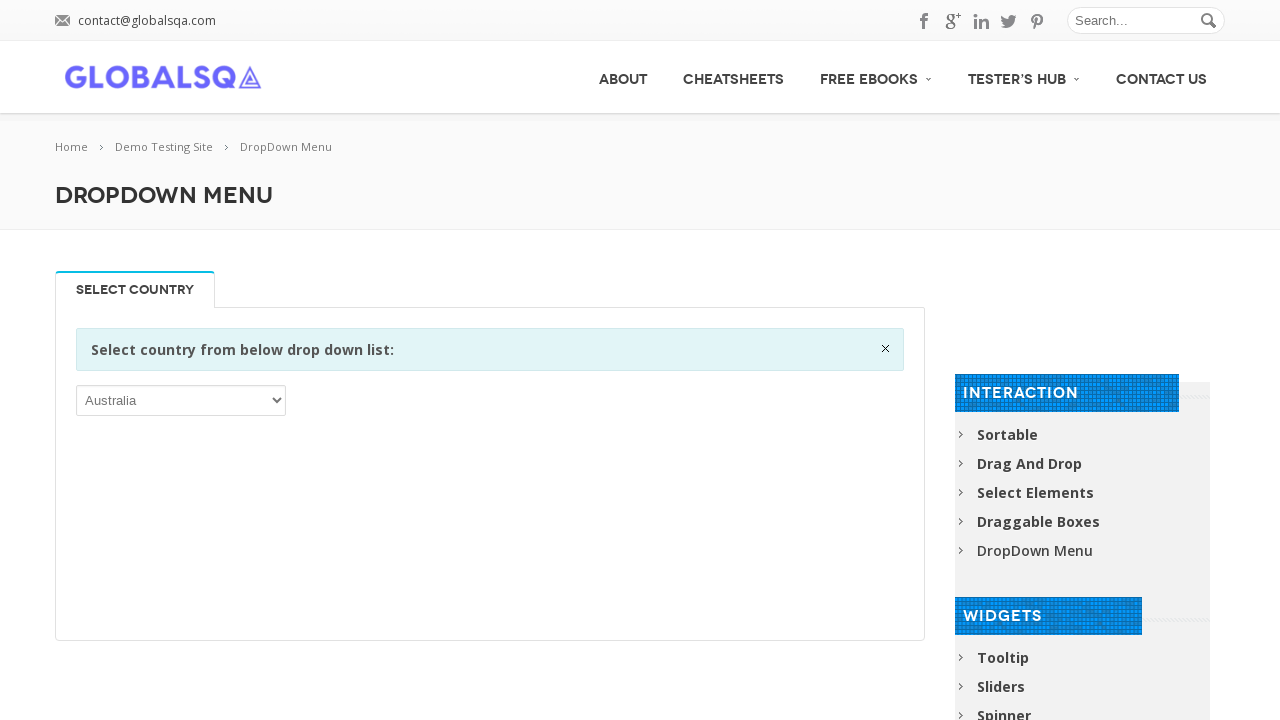

Selected 'Cuba' from dropdown by visible text on //*[@id='post-2646']/div[2]/div/div/div/p/select
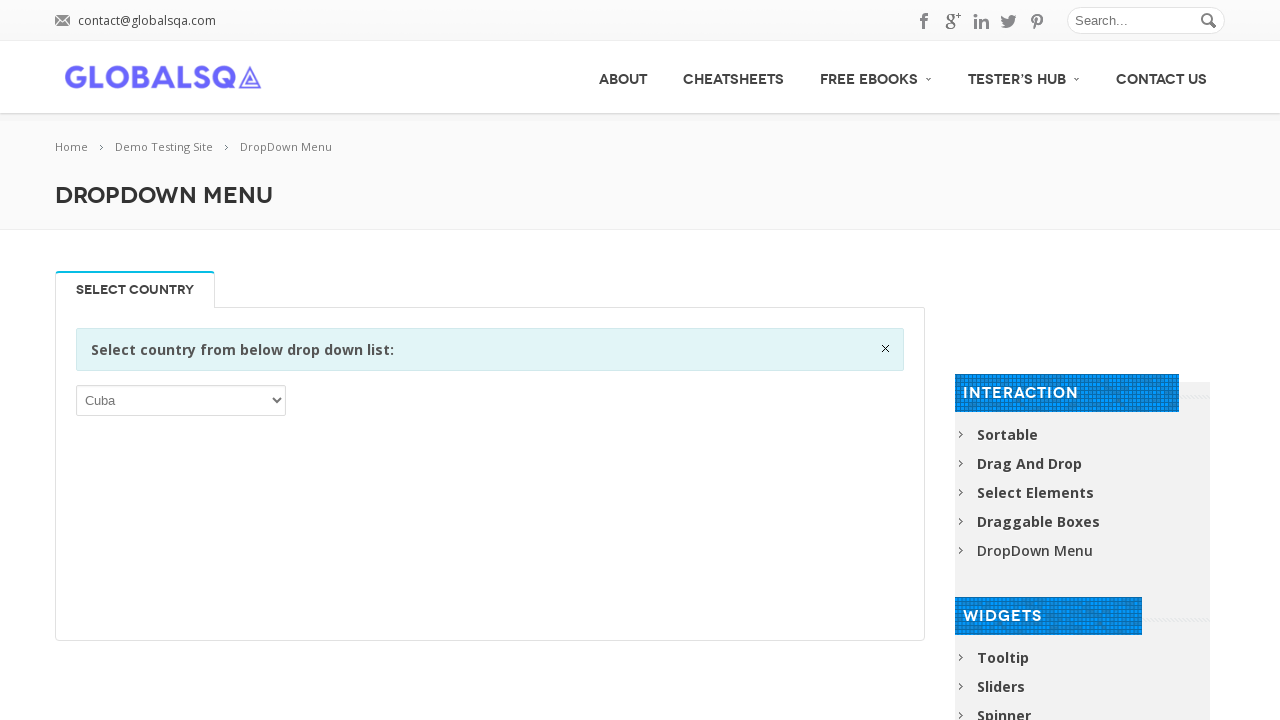

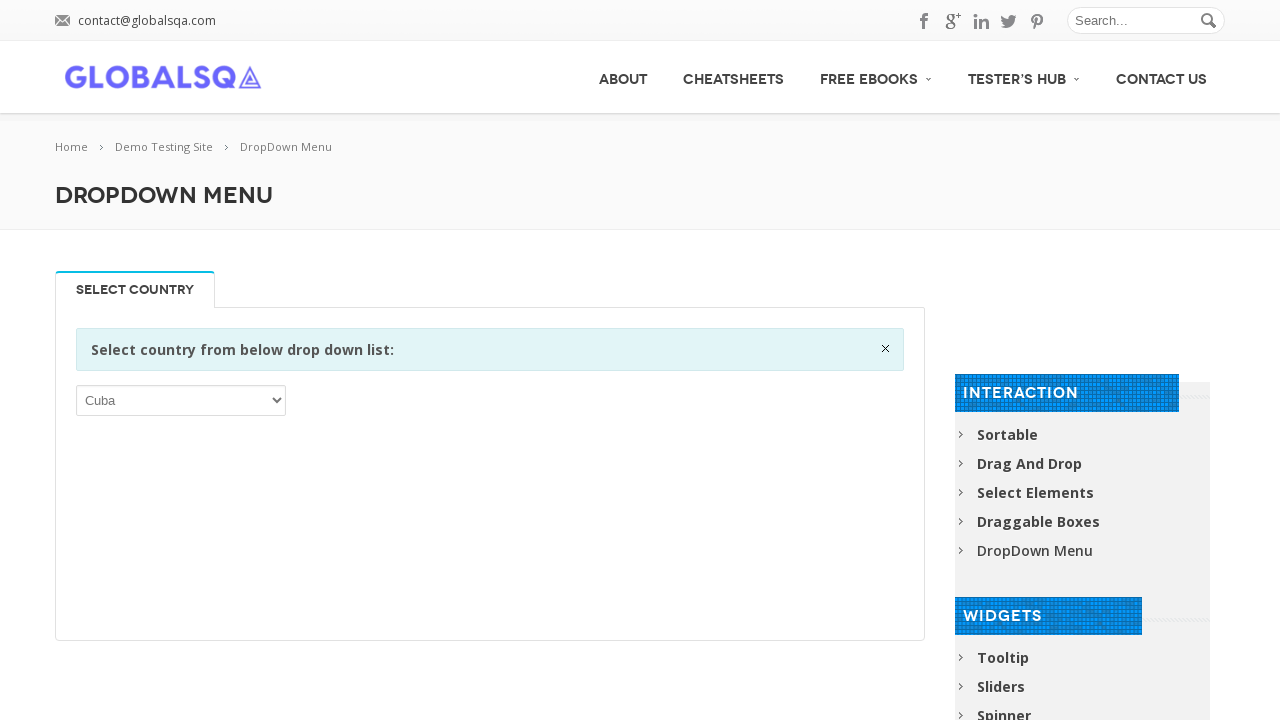